Tests double-click functionality by navigating to a test page and performing a double-click action on a button element

Starting URL: https://omayo.blogspot.com/

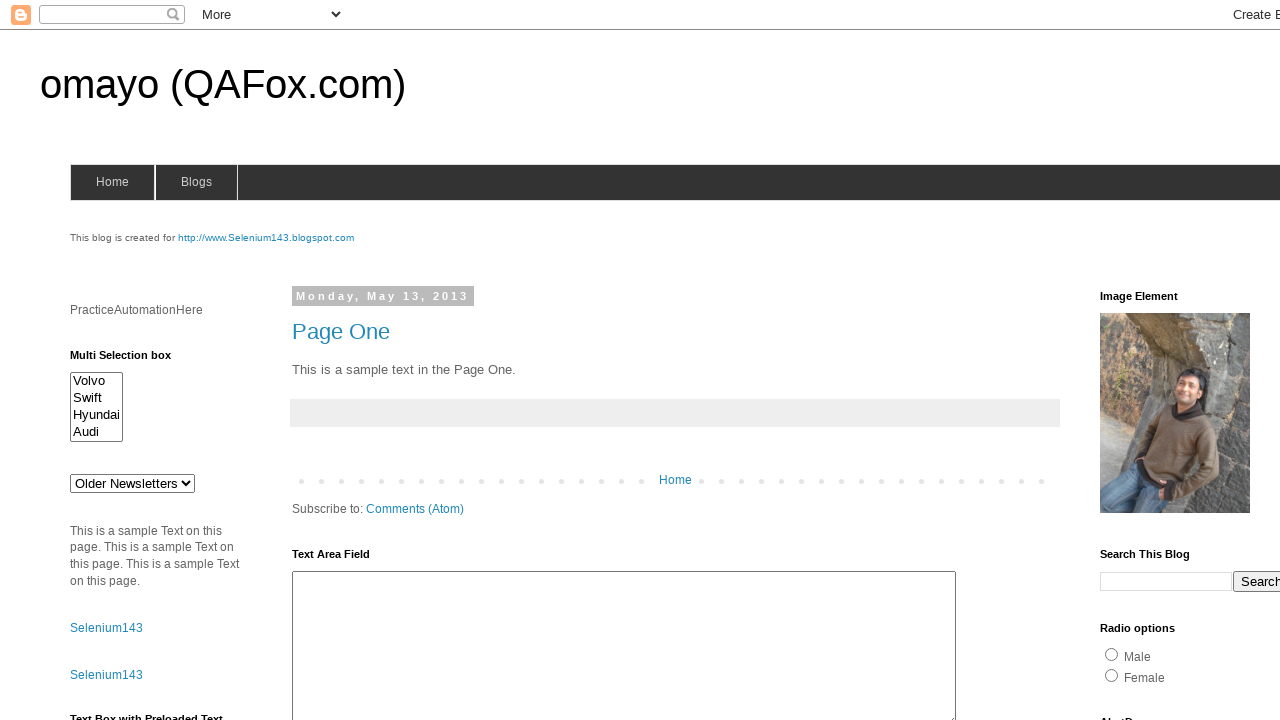

Located double-click button element
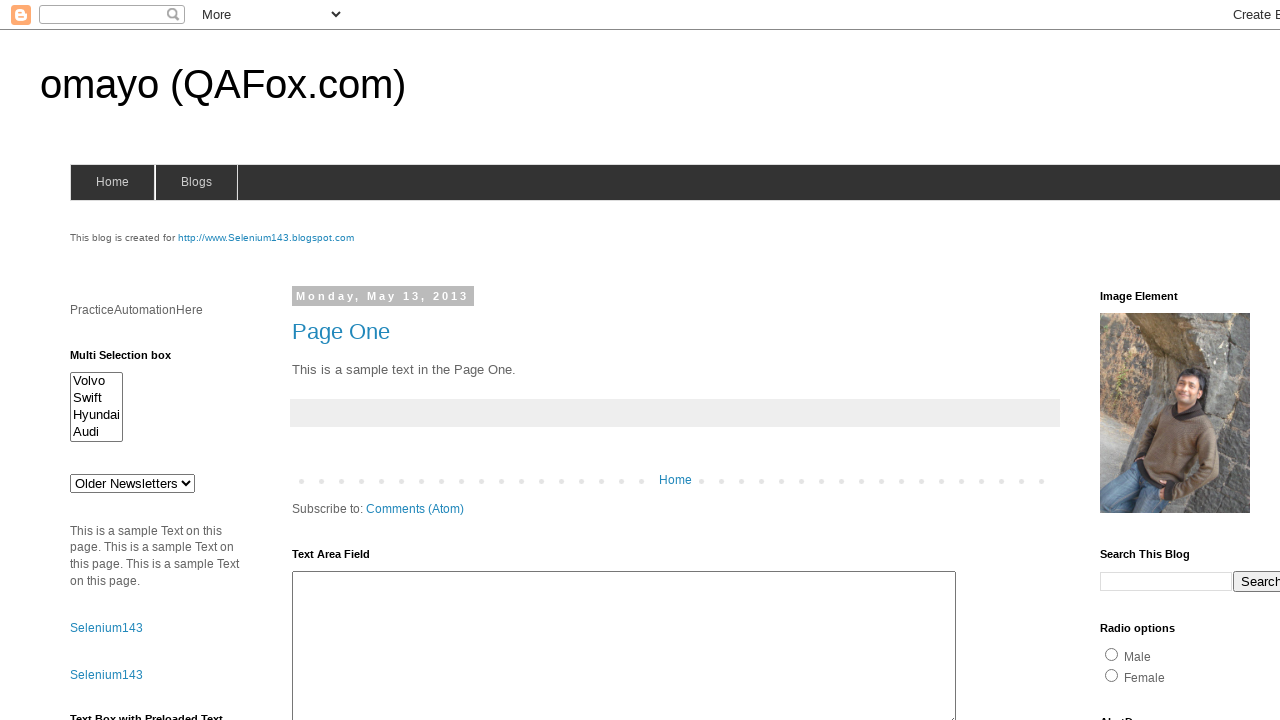

Performed double-click action on button at (129, 365) on xpath=//button[contains(text(),'Double click Here')]
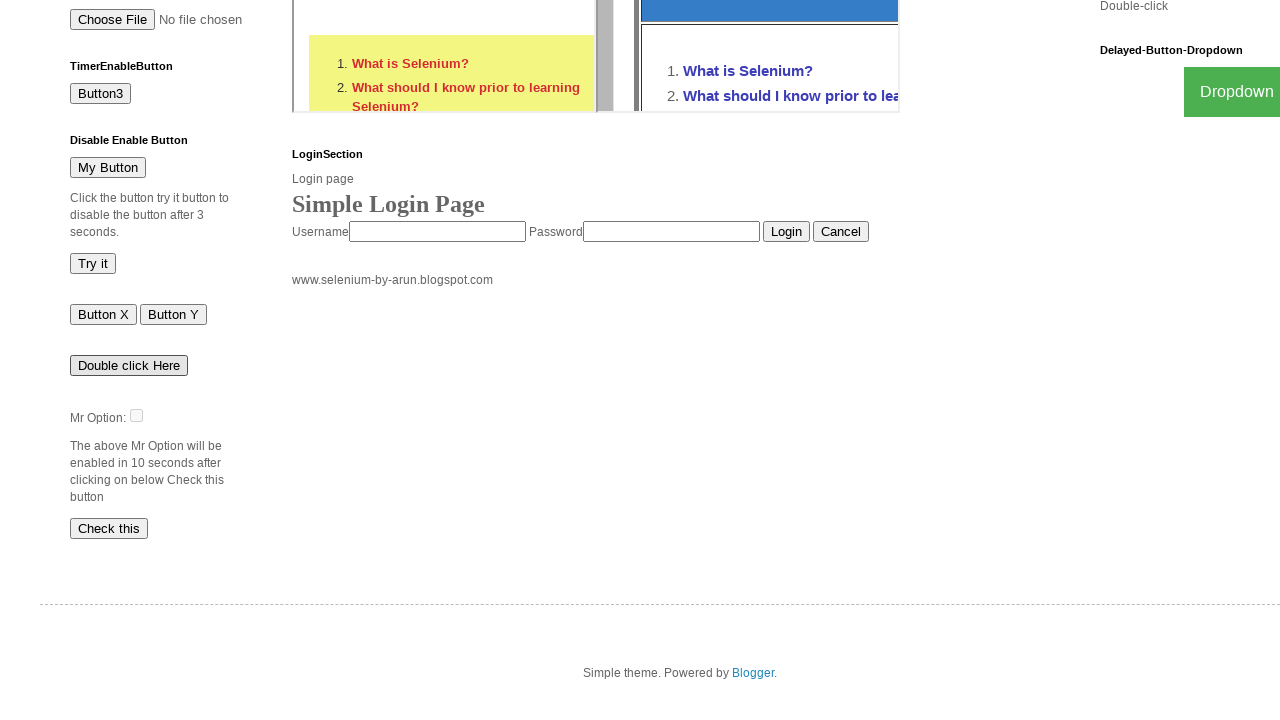

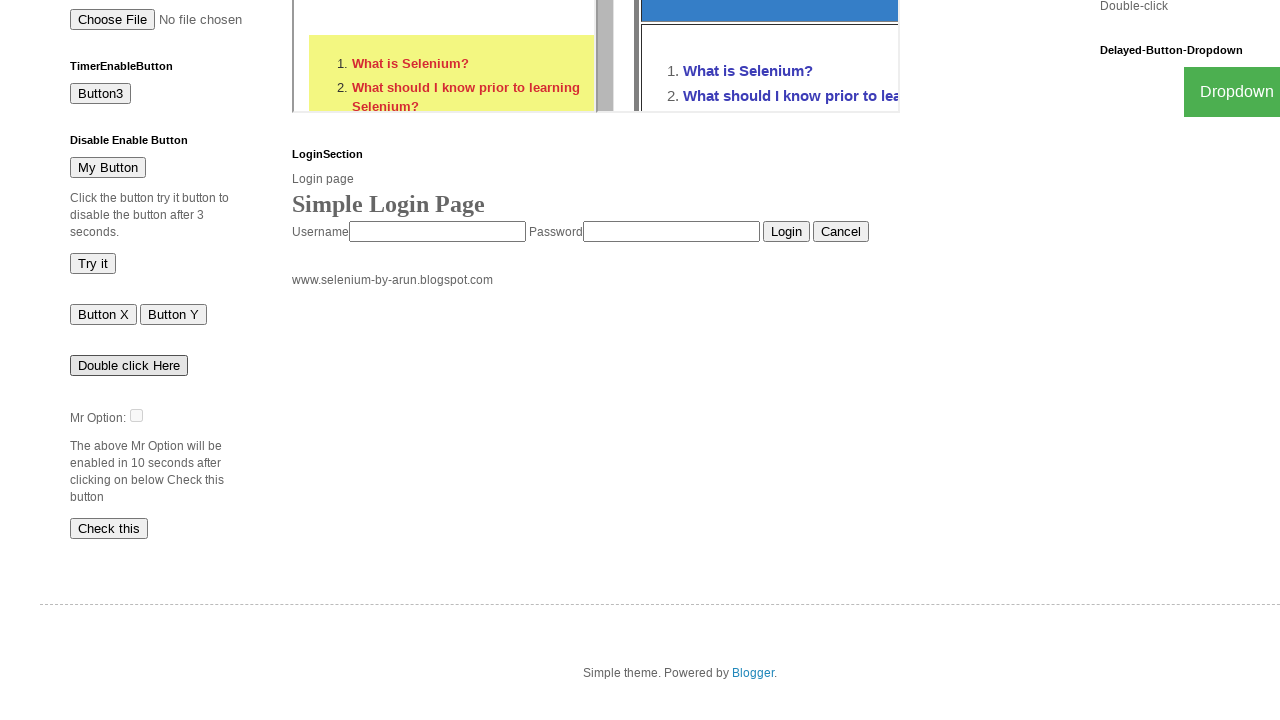